Tests a banking application demo by selecting a customer account, making a deposit, making a withdrawal, and viewing the transaction history

Starting URL: https://www.globalsqa.com/angularJs-protractor/BankingProject/#/login

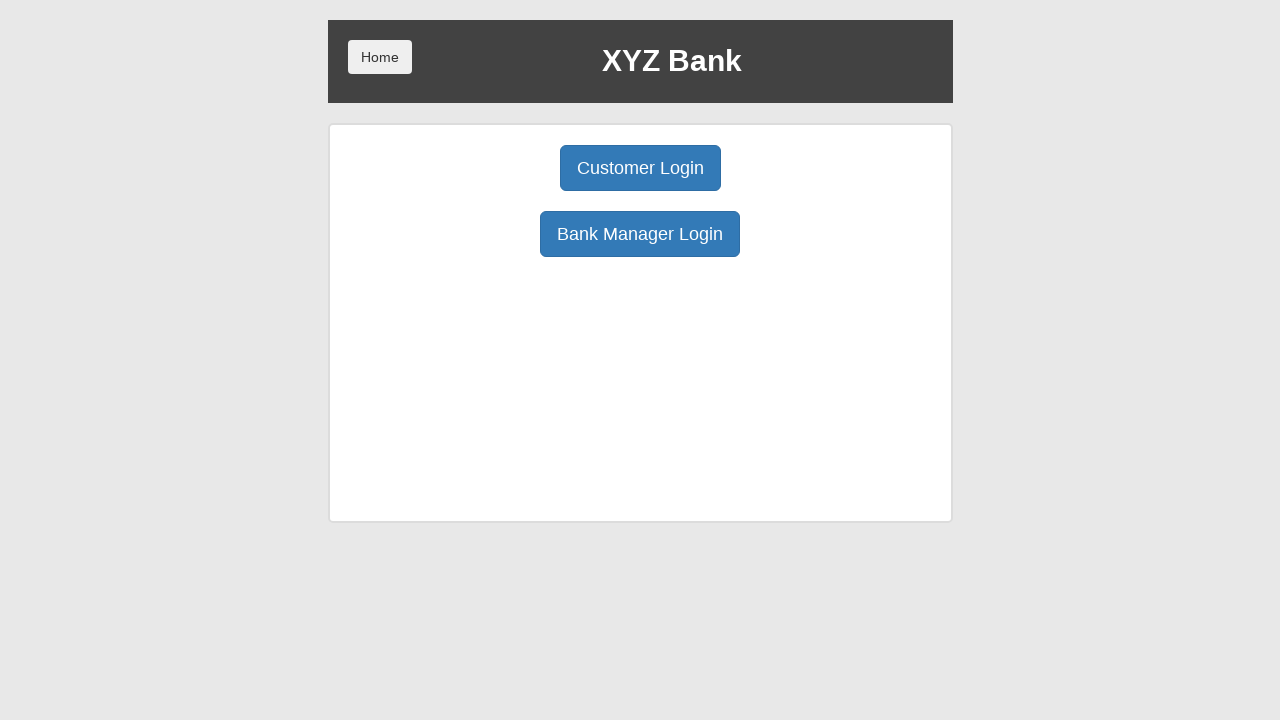

Clicked Customer Login button at (640, 168) on button:has-text('Customer Login')
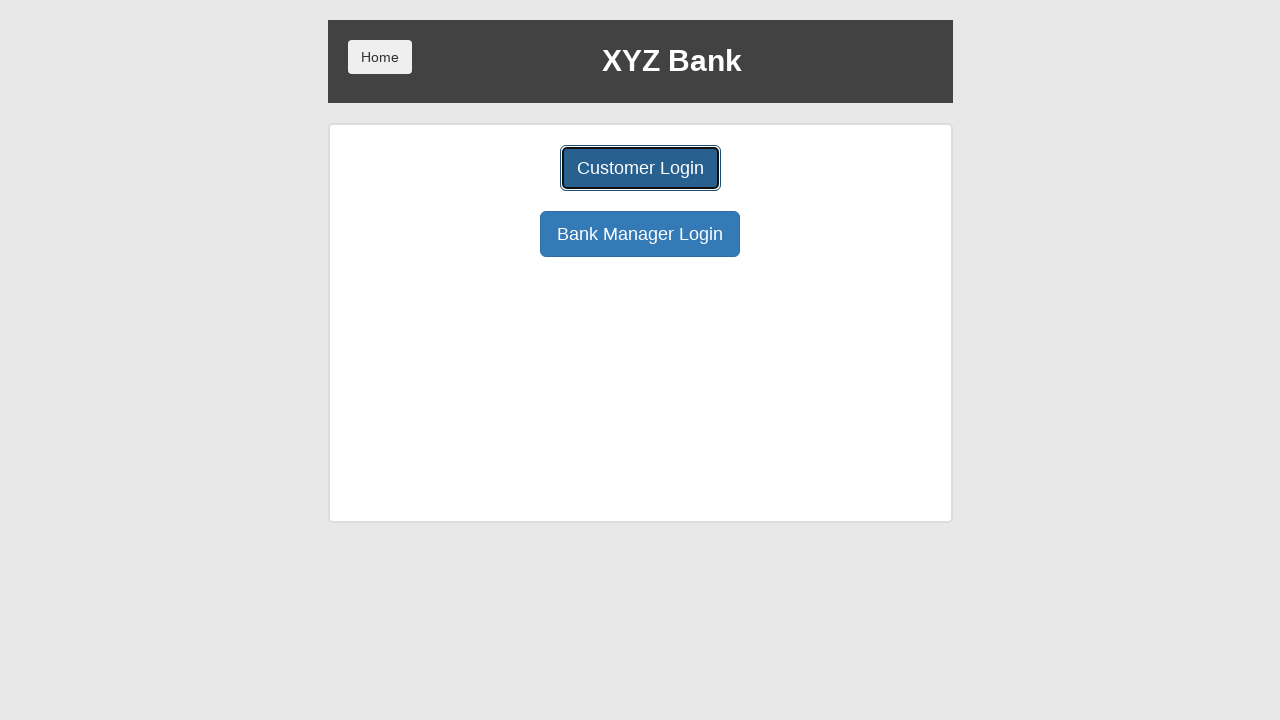

Clicked customer dropdown to open at (640, 187) on select#userSelect
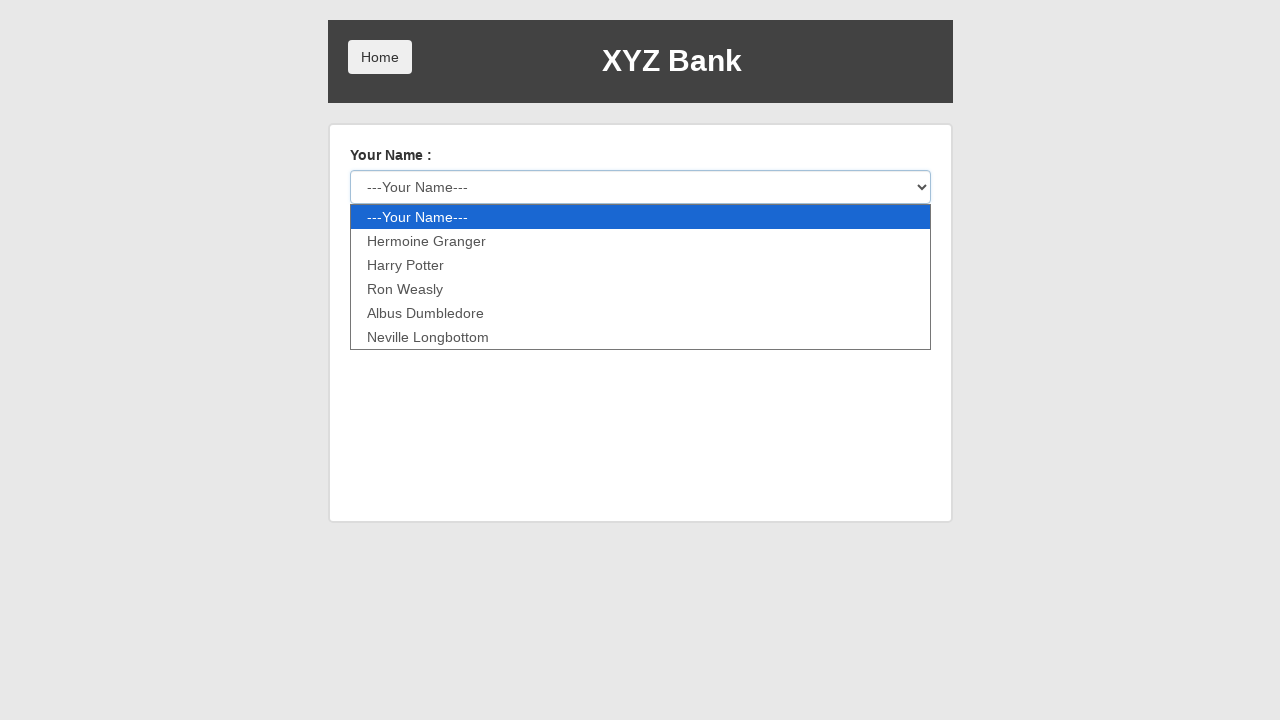

Selected a customer account from dropdown (index 2) on select#userSelect
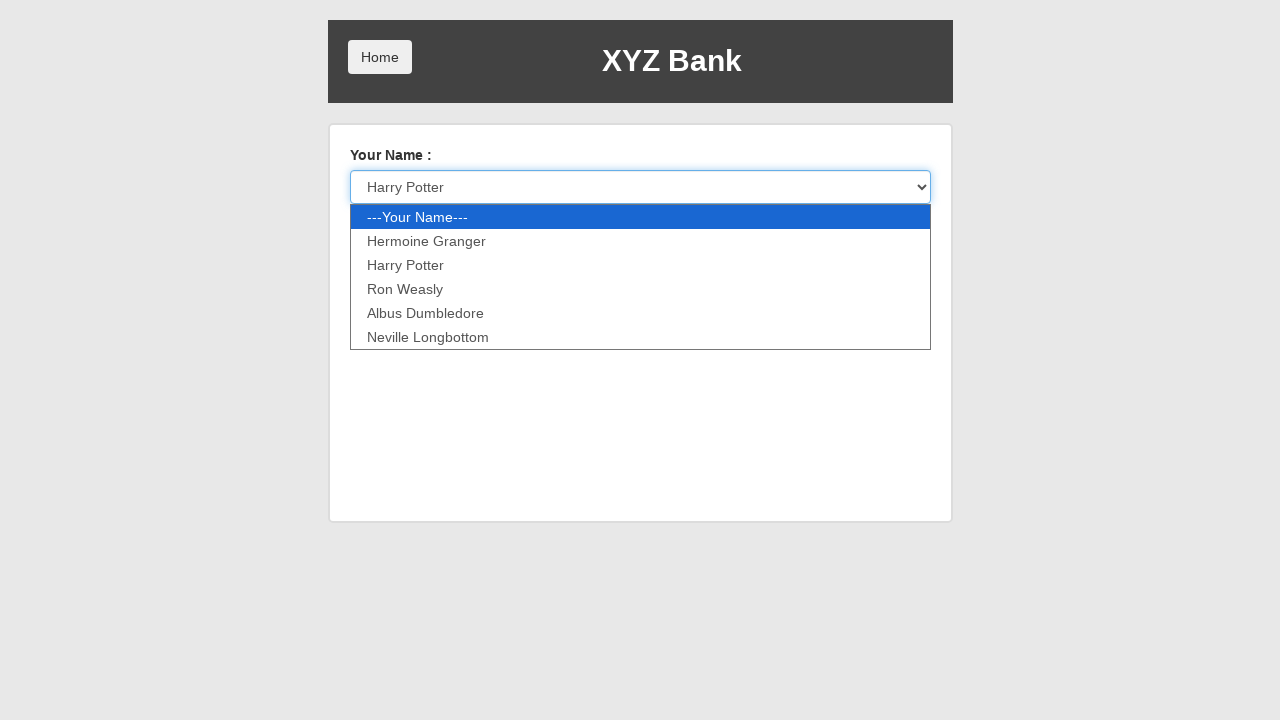

Clicked Login button to access customer account at (380, 236) on button[type='submit']
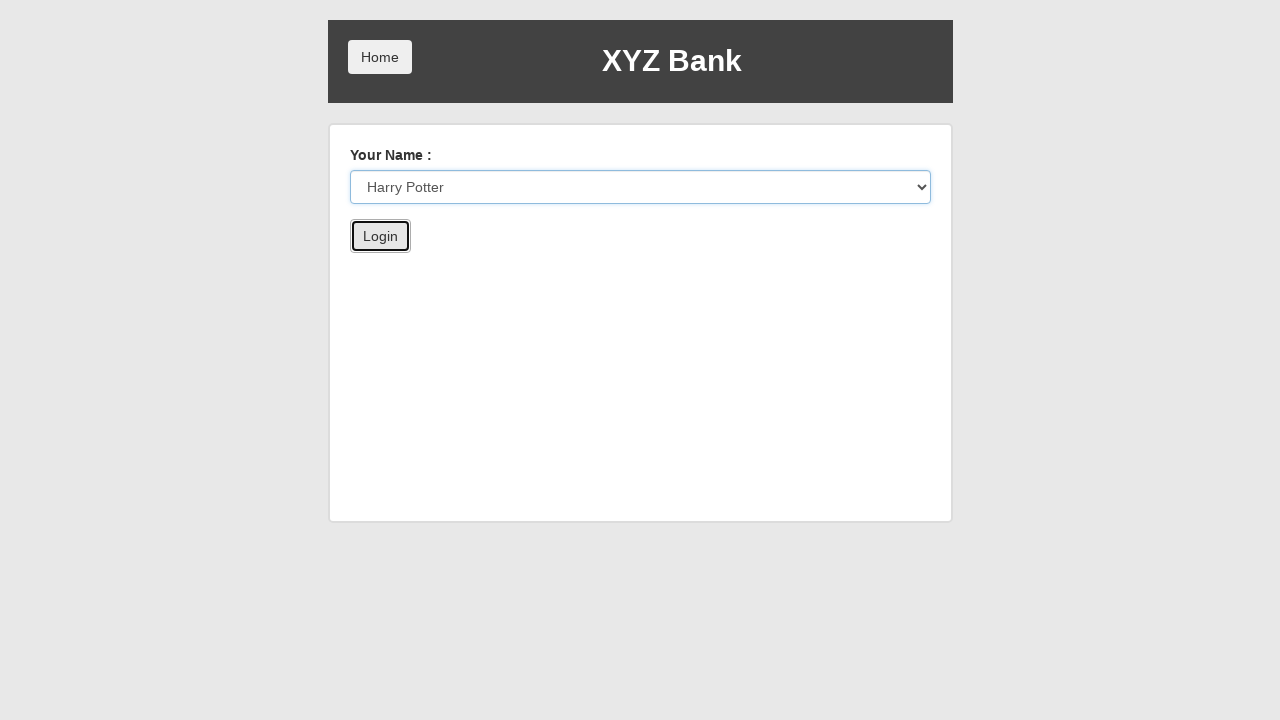

Clicked Deposit button at (652, 264) on button:has-text('Deposit')
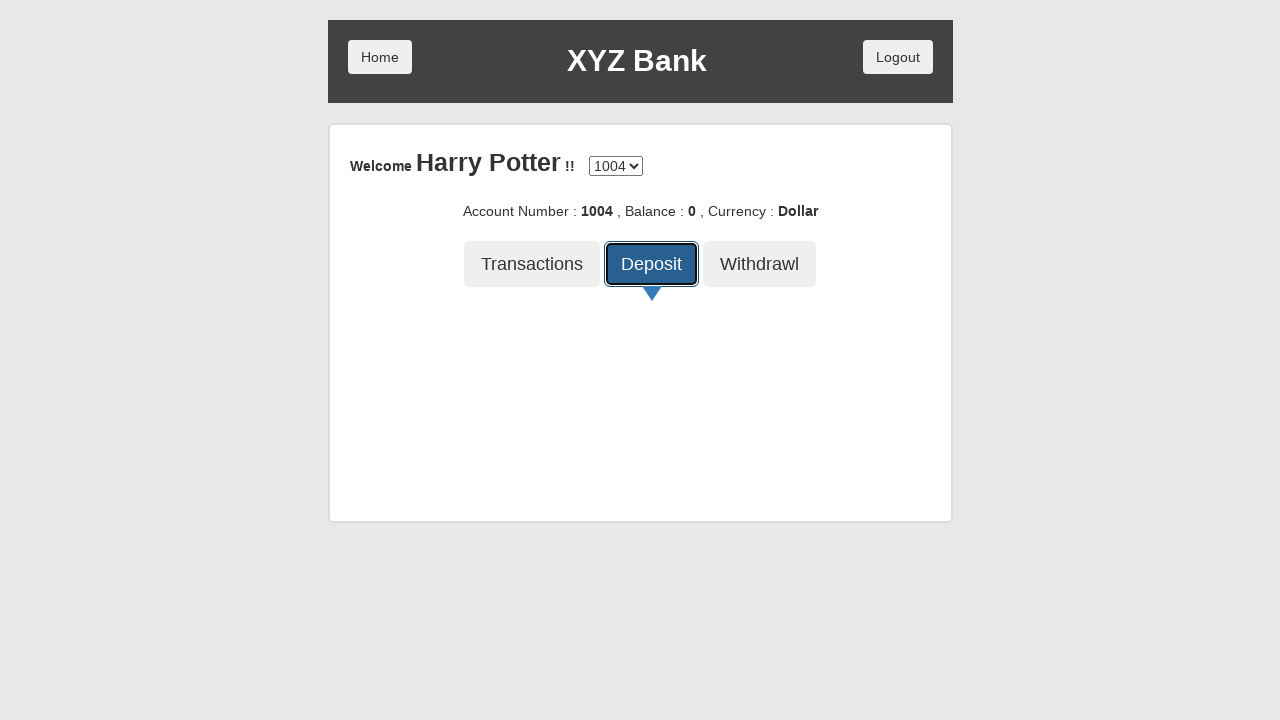

Entered deposit amount of 100 on input[type='number']
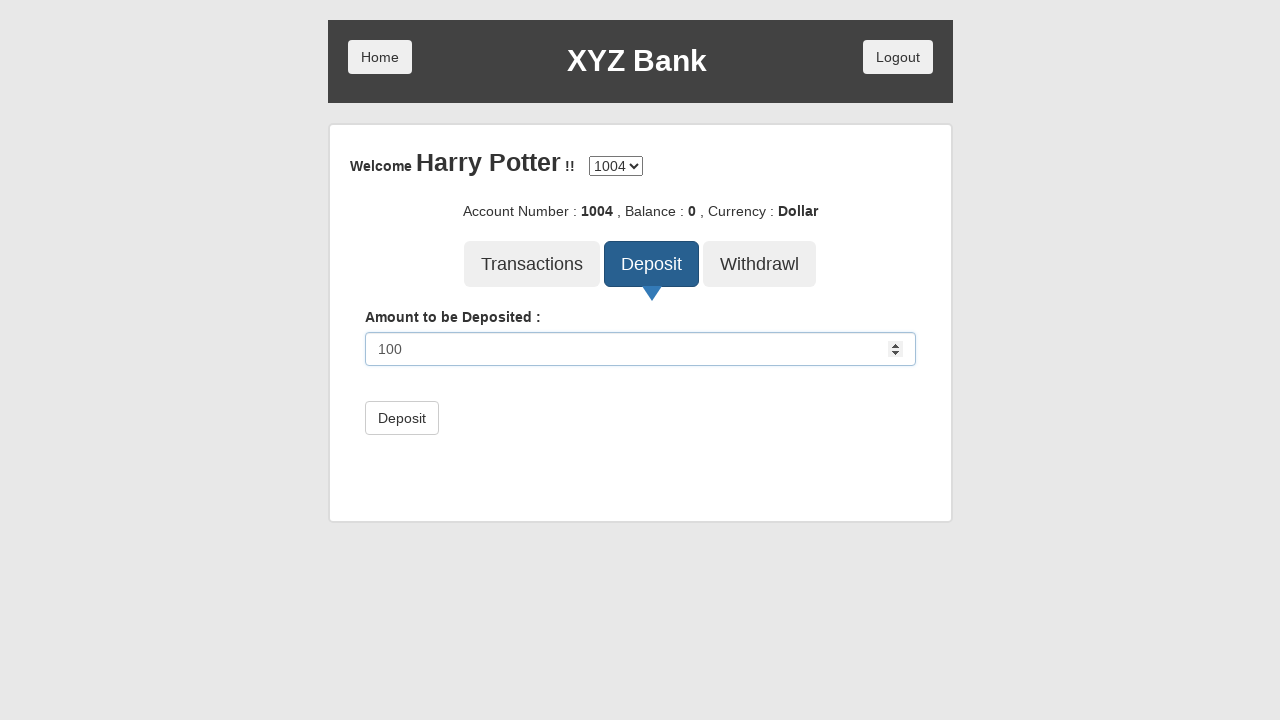

Submitted deposit transaction at (402, 418) on button[type='submit']
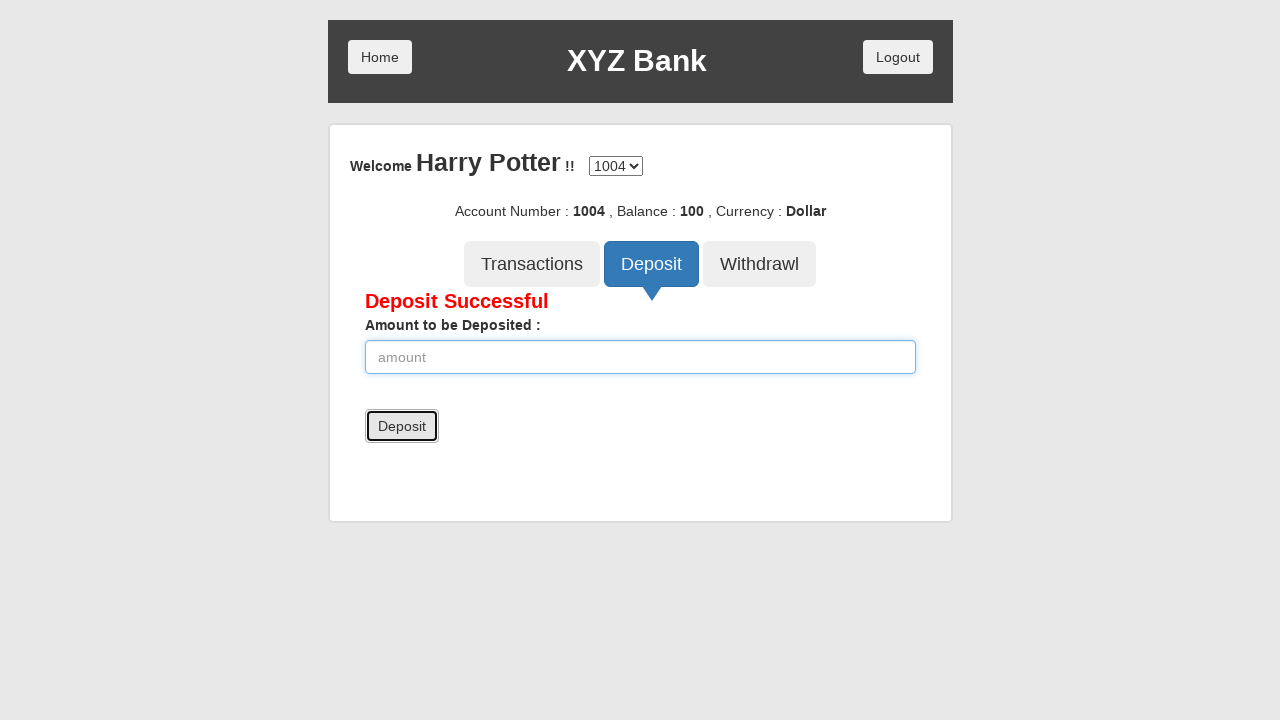

Clicked Withdrawal button at (760, 264) on button:has-text('Withdrawl')
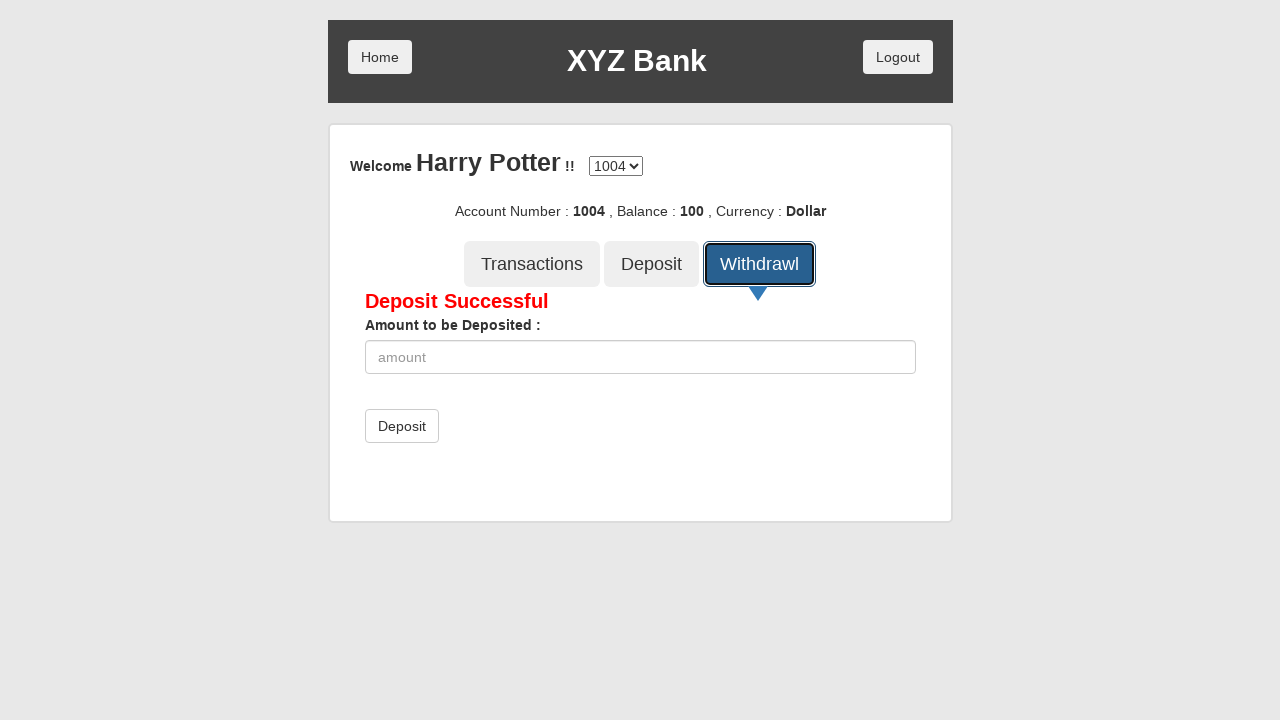

Entered withdrawal amount of 50 on input[type='number']
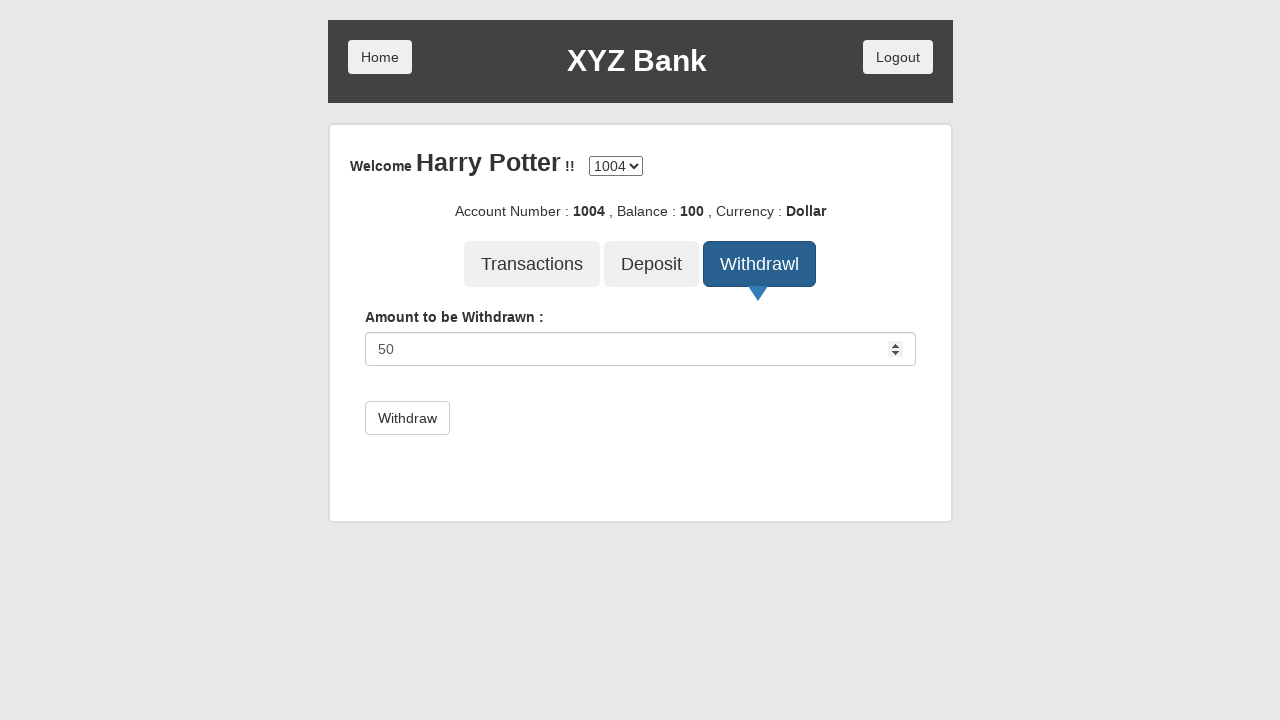

Submitted withdrawal transaction at (407, 418) on button[type='submit']
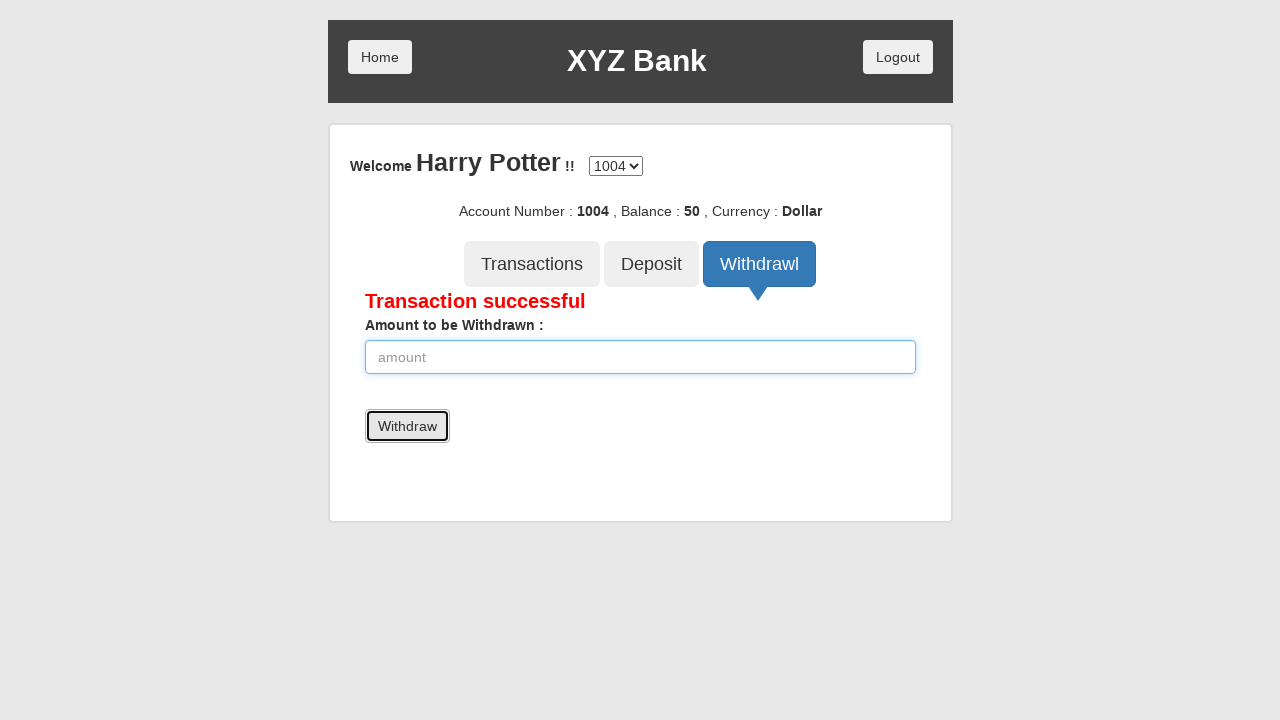

Clicked Transactions button to view transaction history at (532, 264) on button:has-text('Transactions')
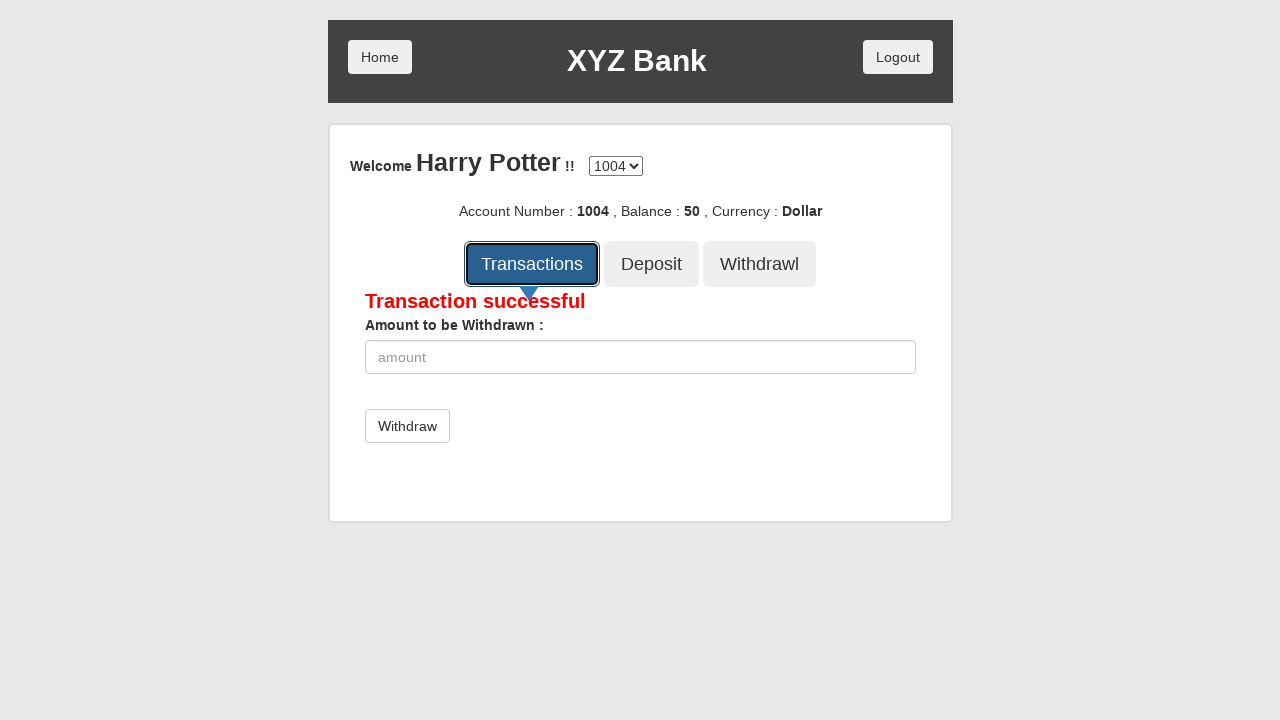

Transaction history table loaded successfully
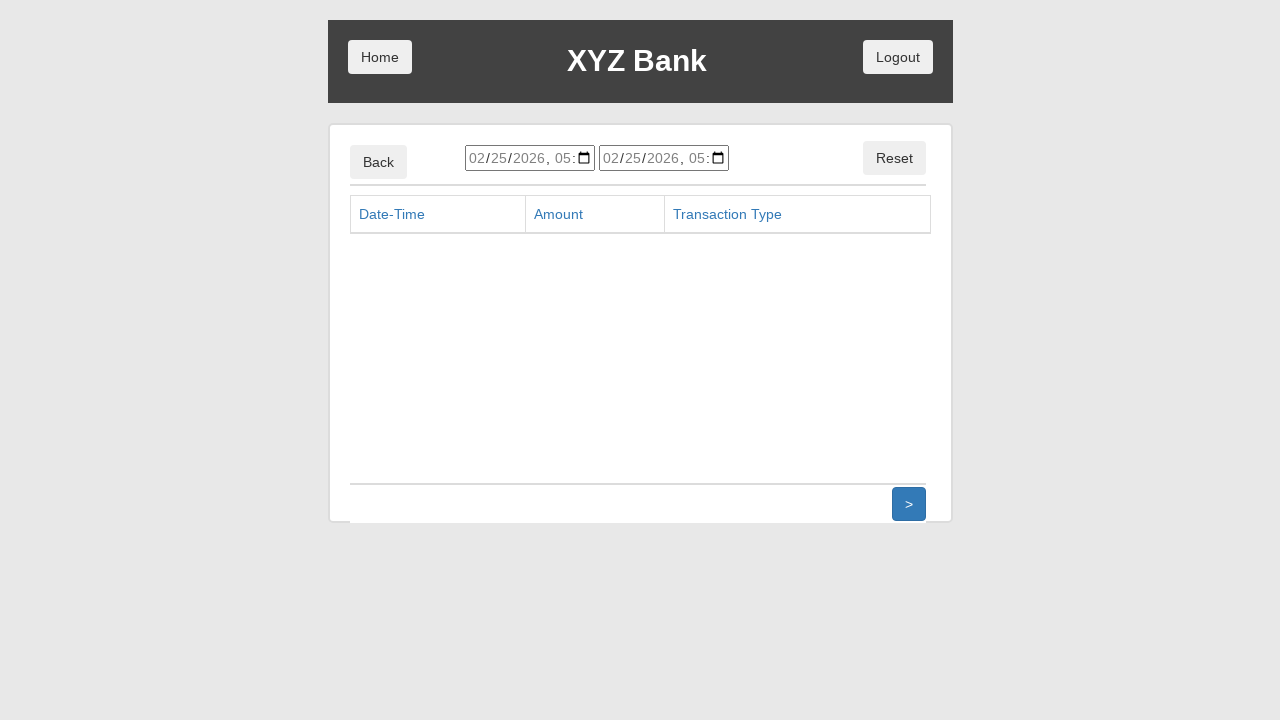

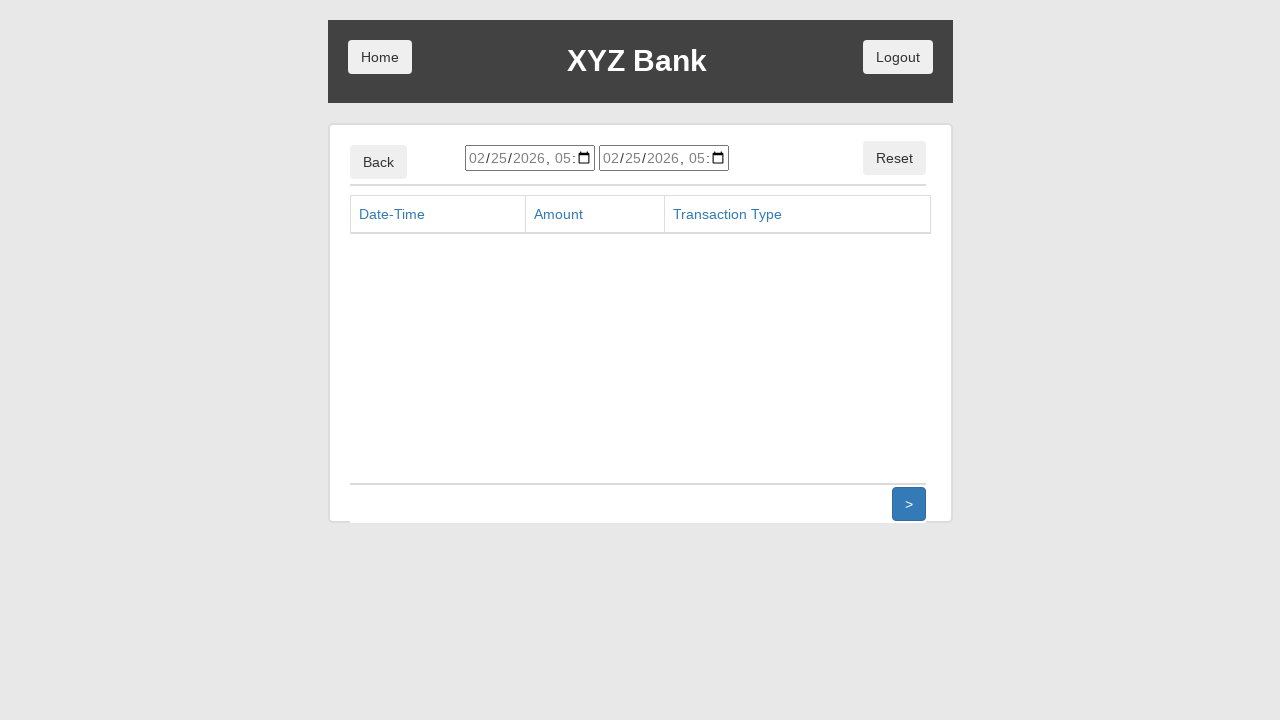